Navigates to DemoQA website and clicks on the Elements section from the main page

Starting URL: https://demoqa.com/

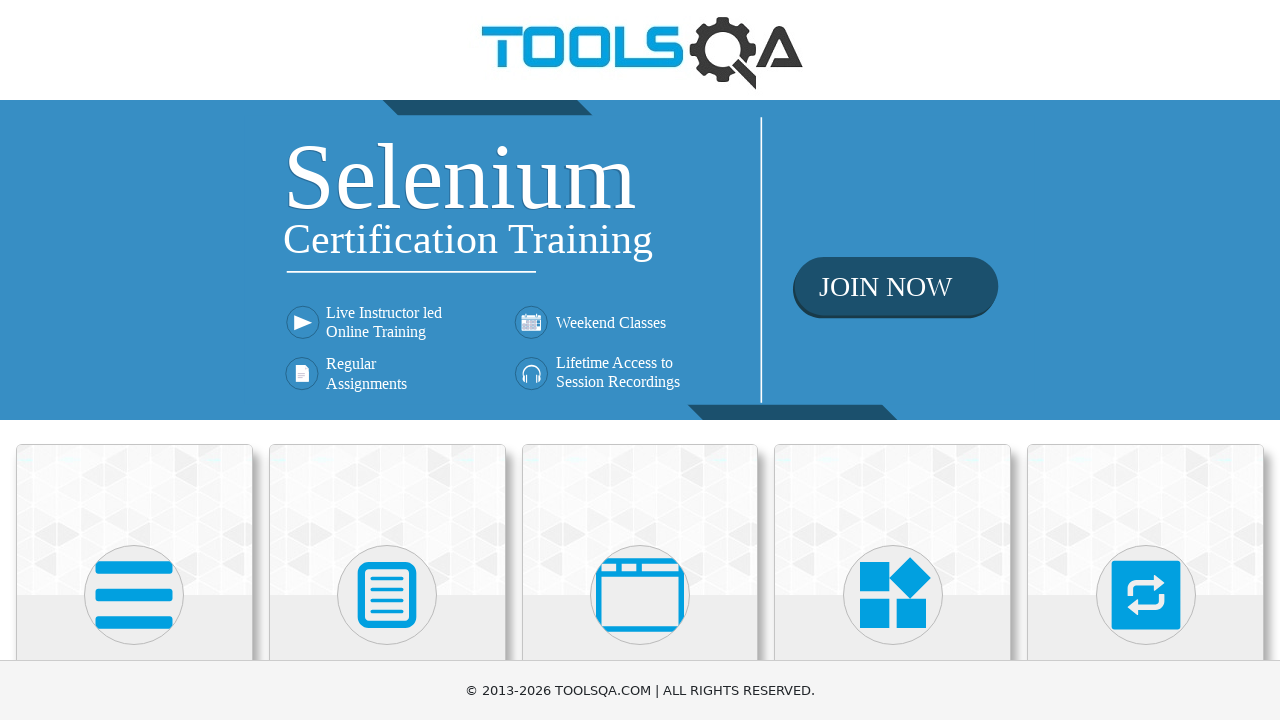

Navigated to DemoQA website
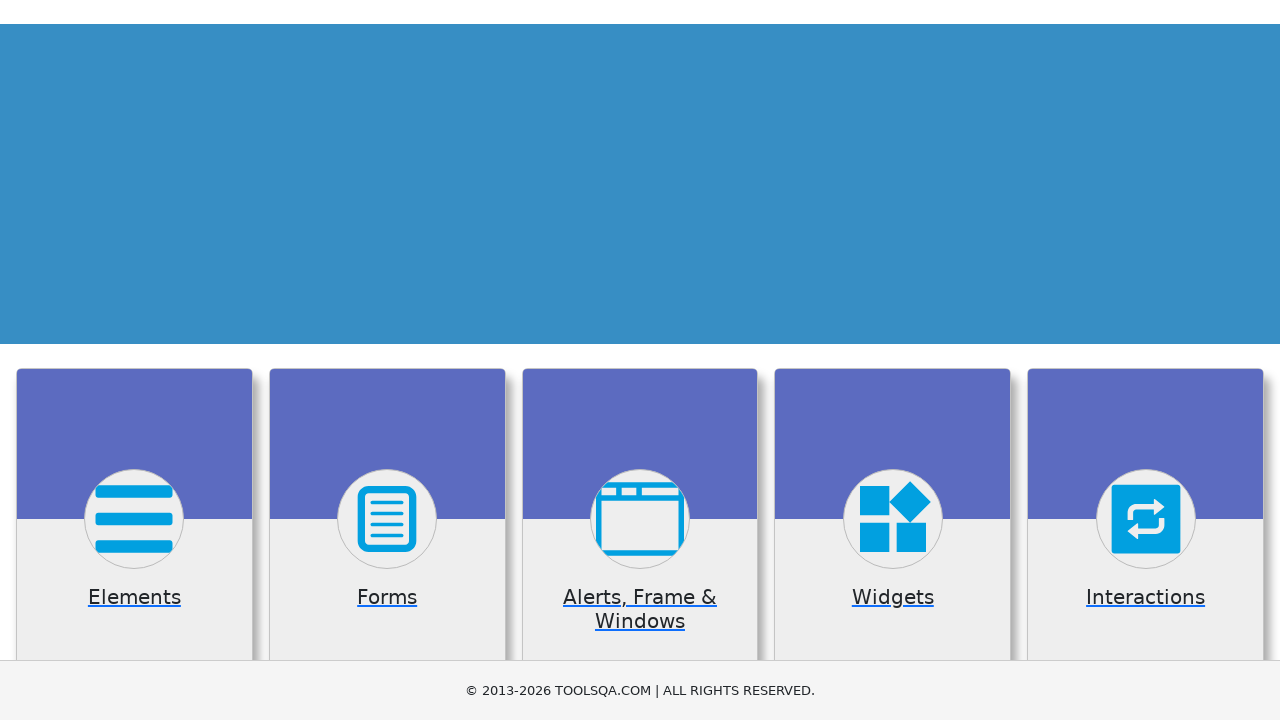

Clicked on the Elements section from the main page at (134, 360) on xpath=//h5[contains(text(), 'Elements')]
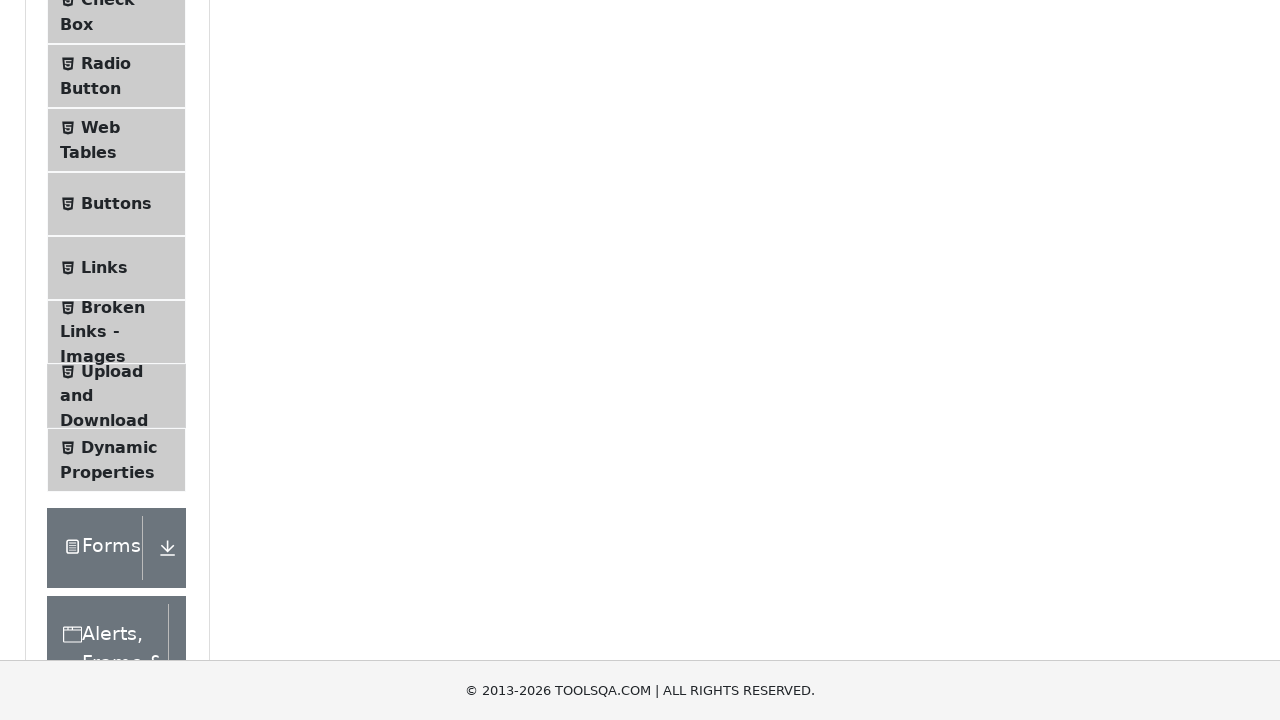

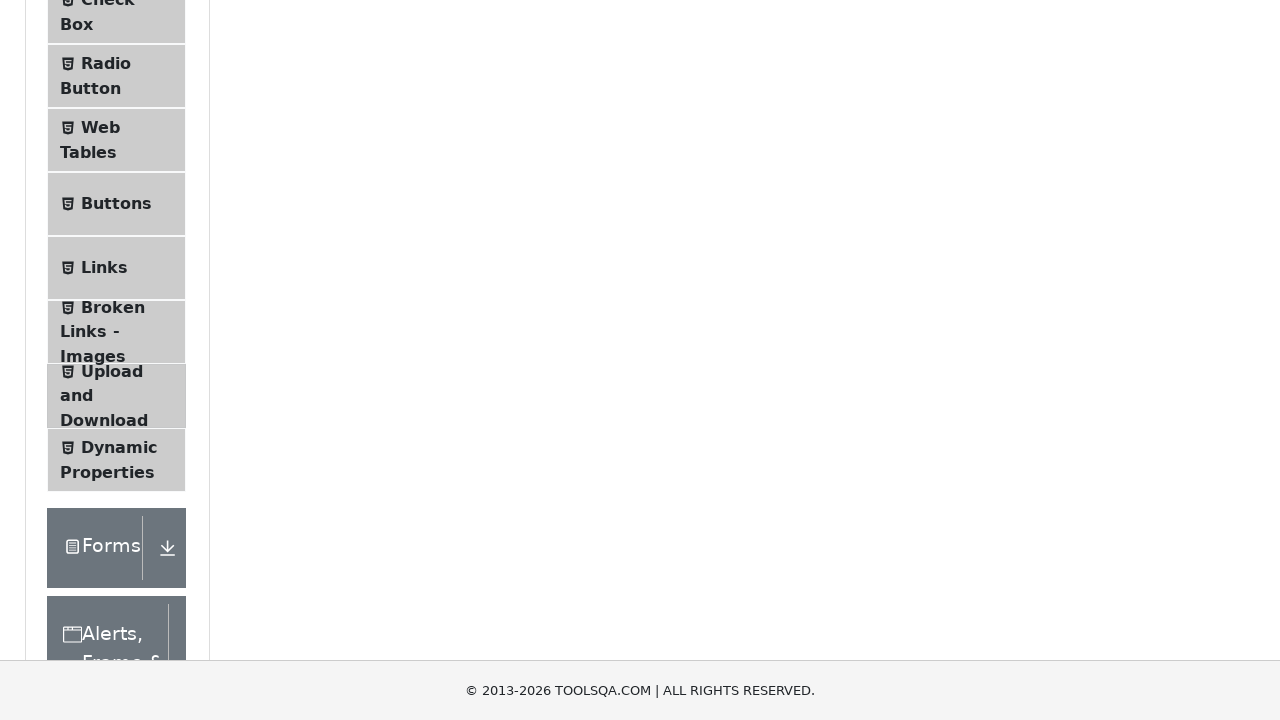